Tests accessibility of the Technical University of Nuremberg website by navigating to it and verifying the page title loads correctly.

Starting URL: https://www.th-nuernberg.de

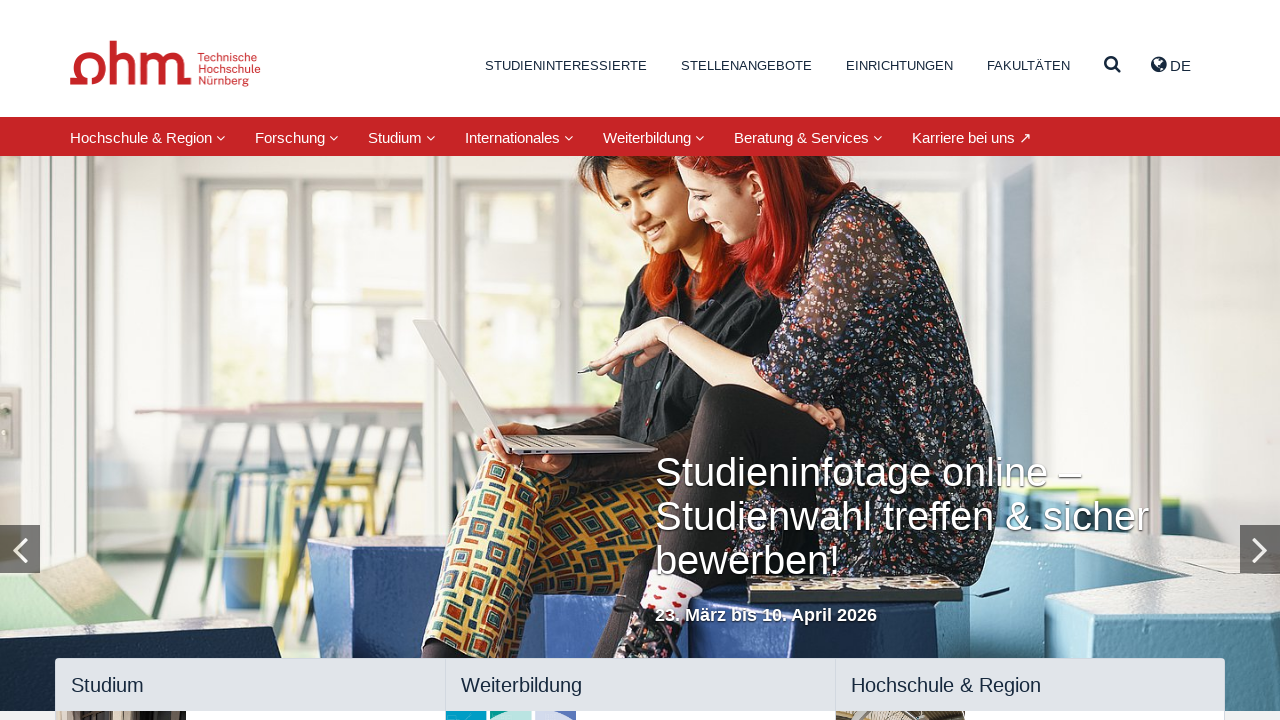

Waited for page to fully load (domcontentloaded state)
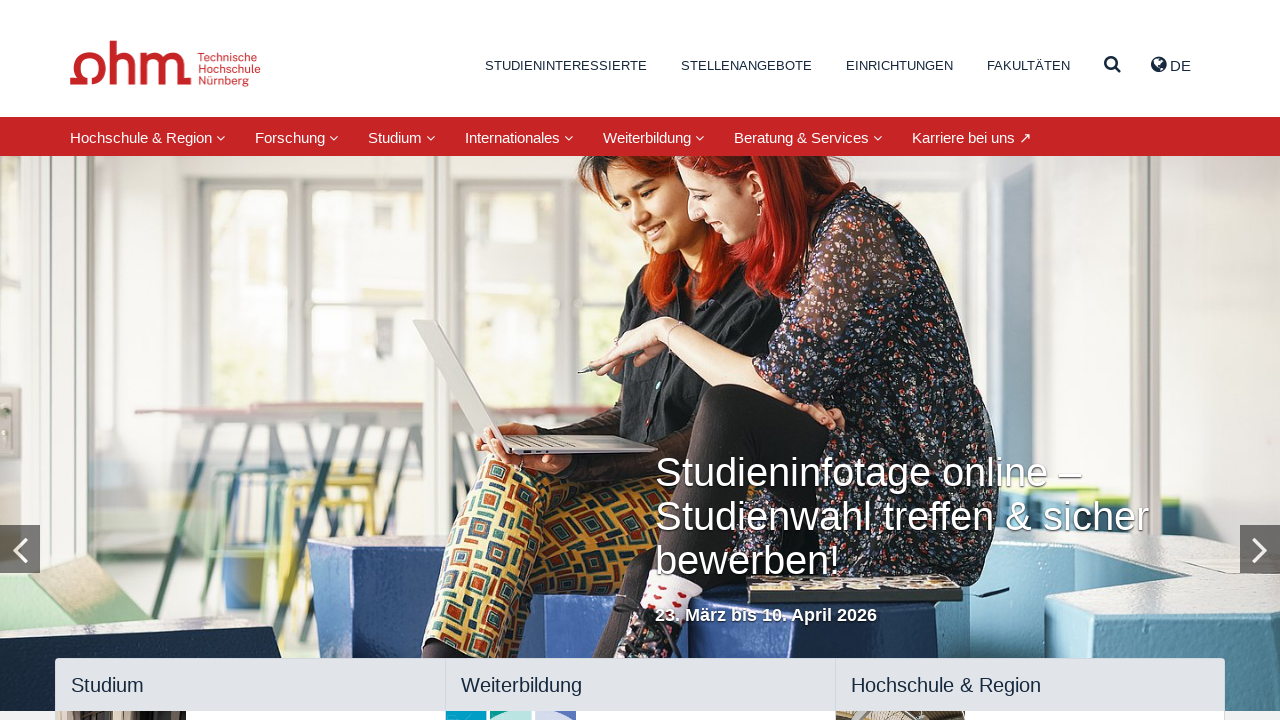

Retrieved page title: 'Startseite – Technische Hochschule Nürnberg Georg Simon Ohm'
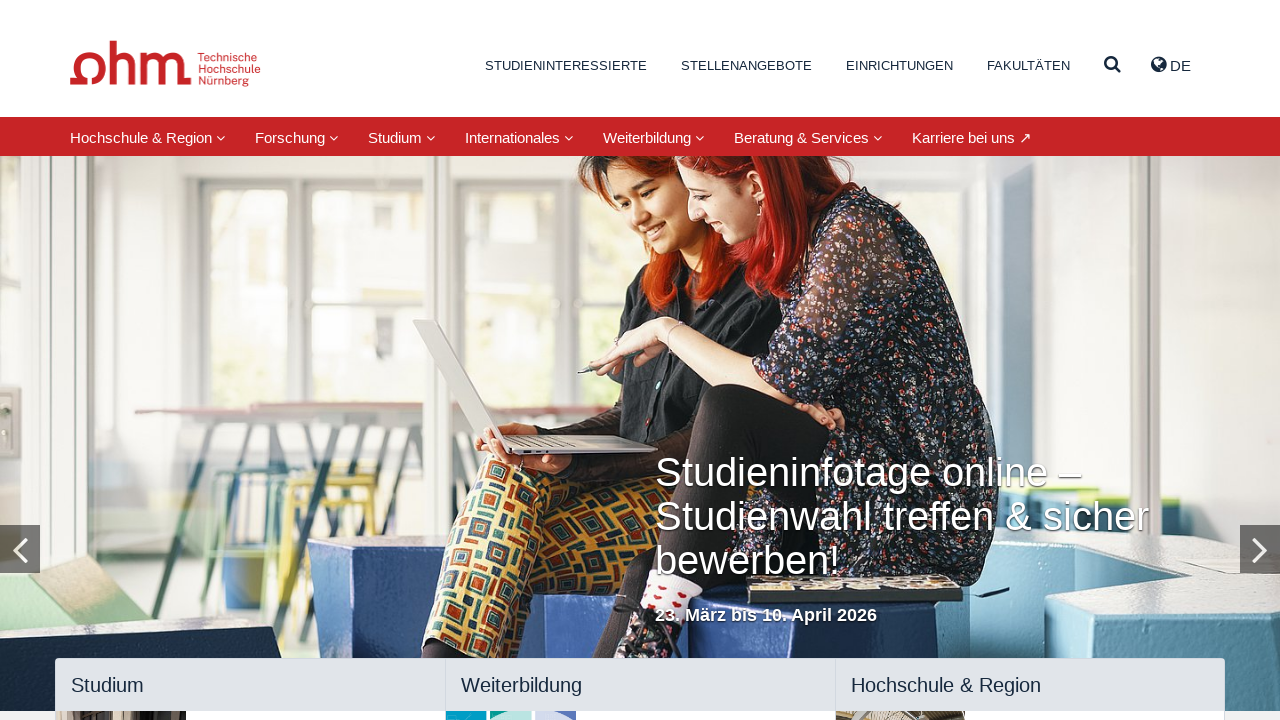

Verified page title is not empty
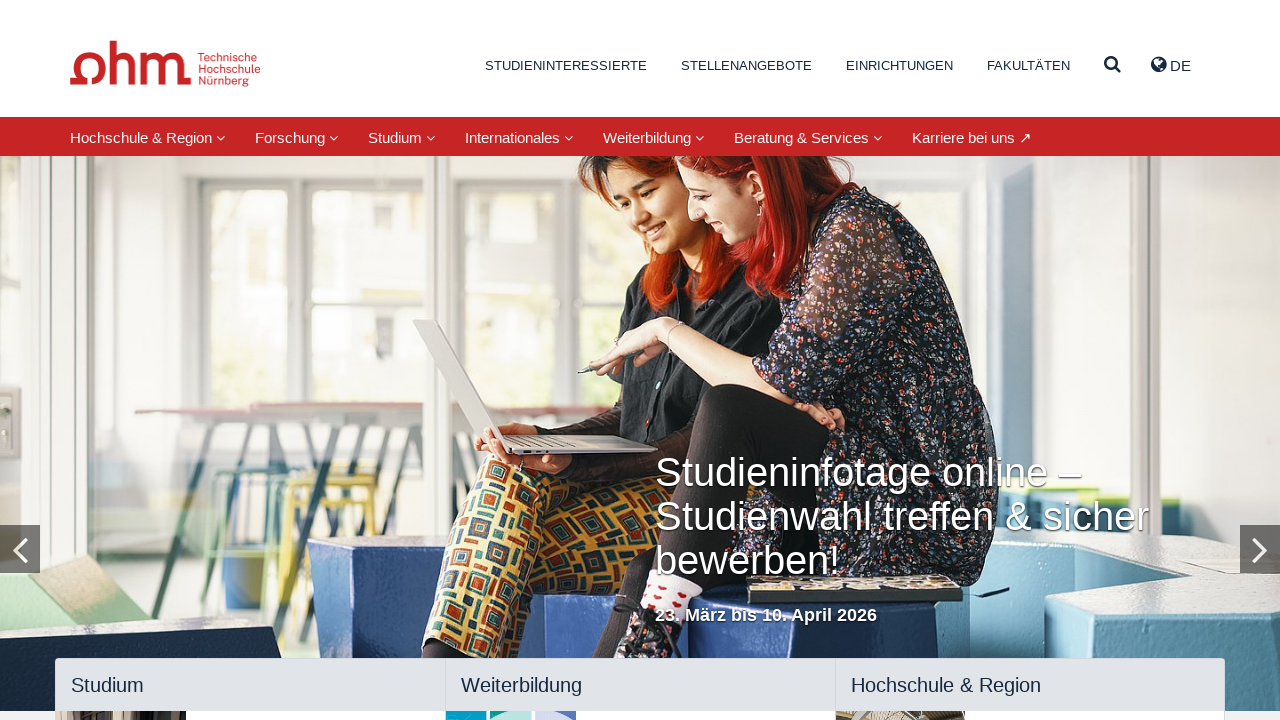

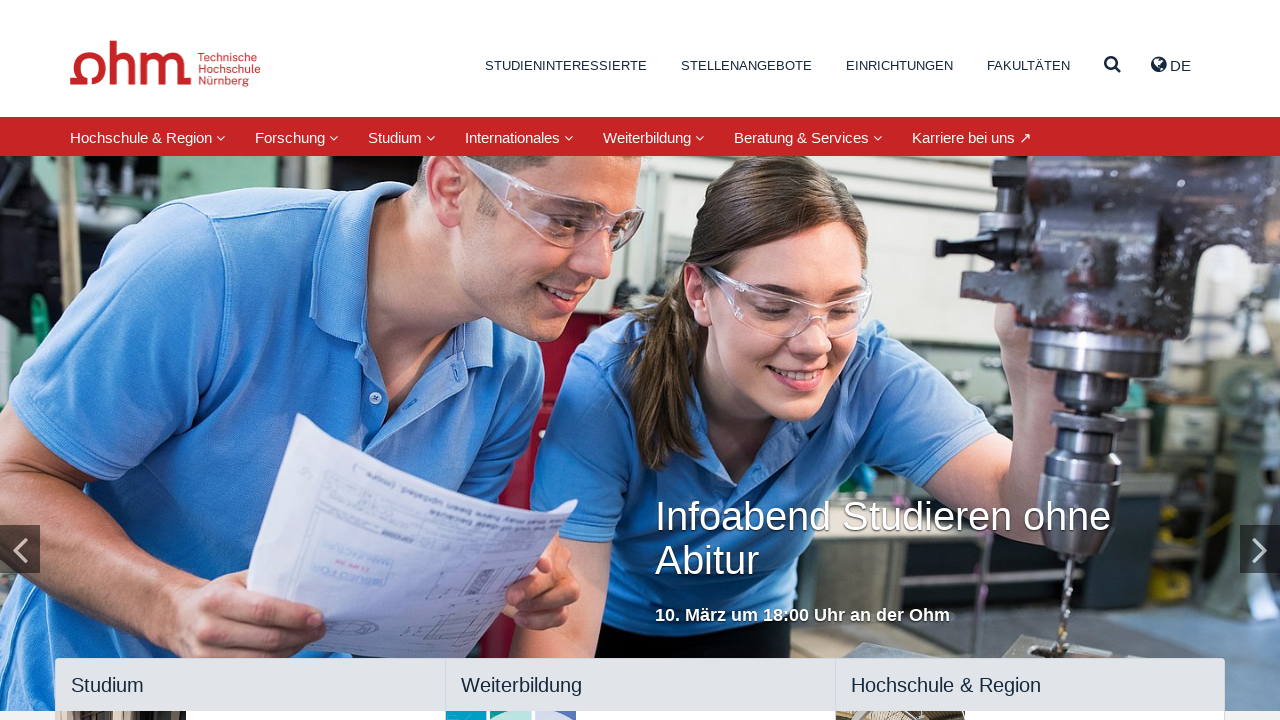